Tests if the telephone tab changes color when clicked

Starting URL: https://b2c.passport.rt.ru

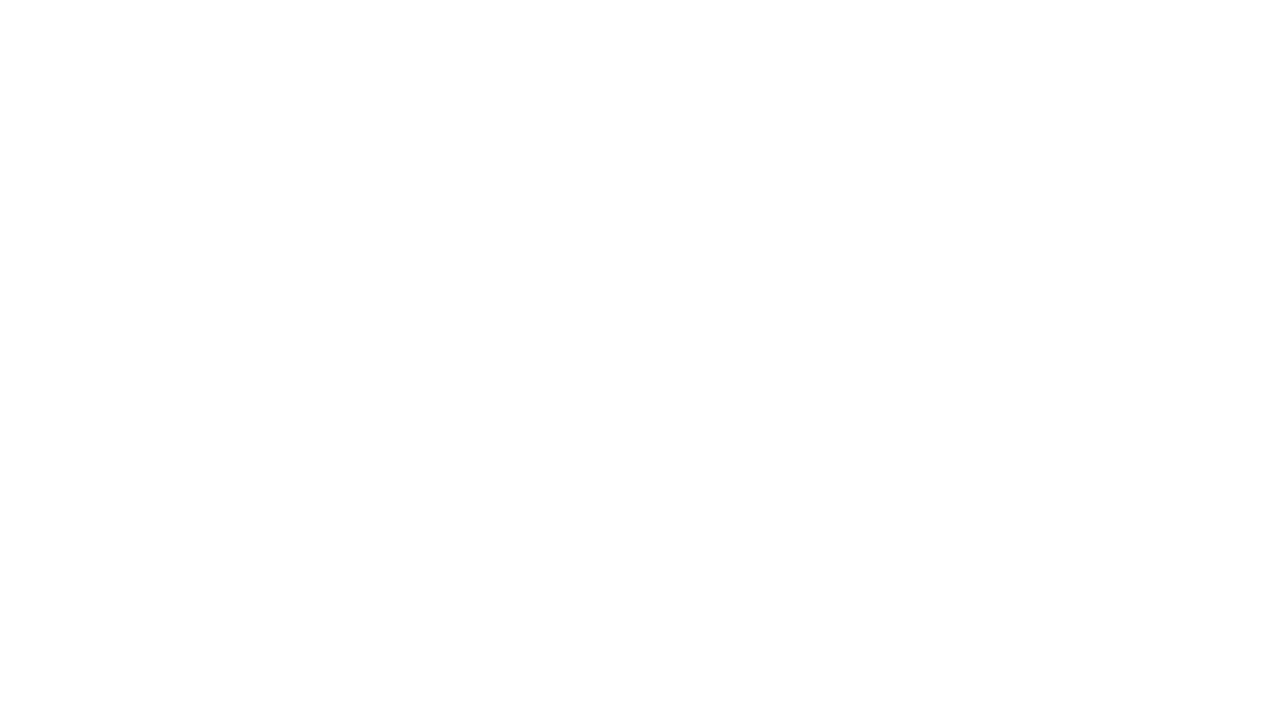

Waited for mail tab selector to appear
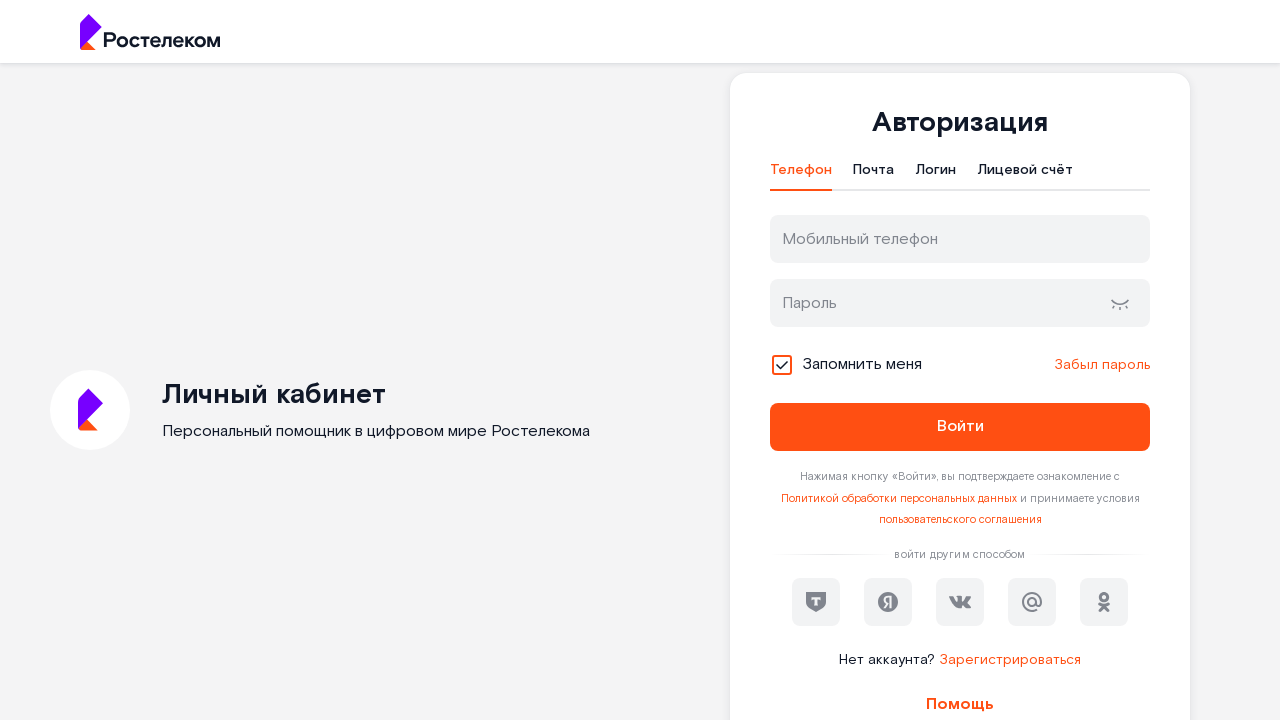

Clicked mail tab at (874, 175) on #t-btn-tab-mail
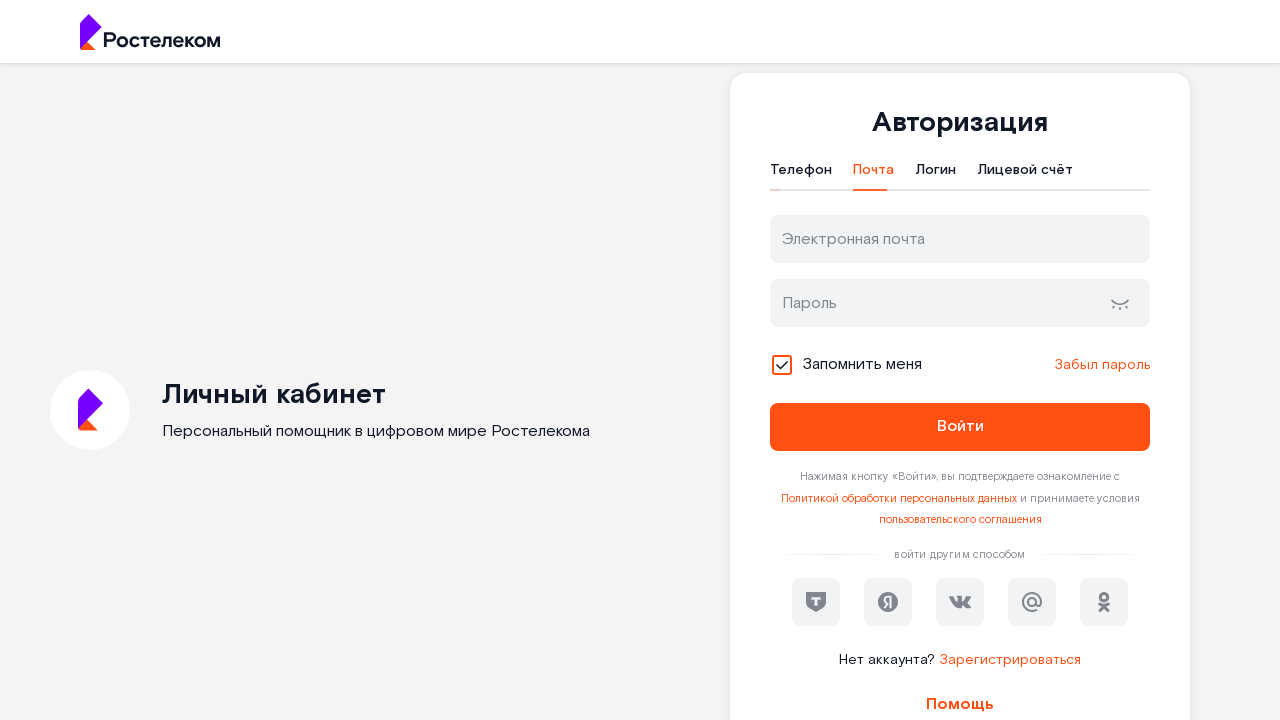

Located phone tab element
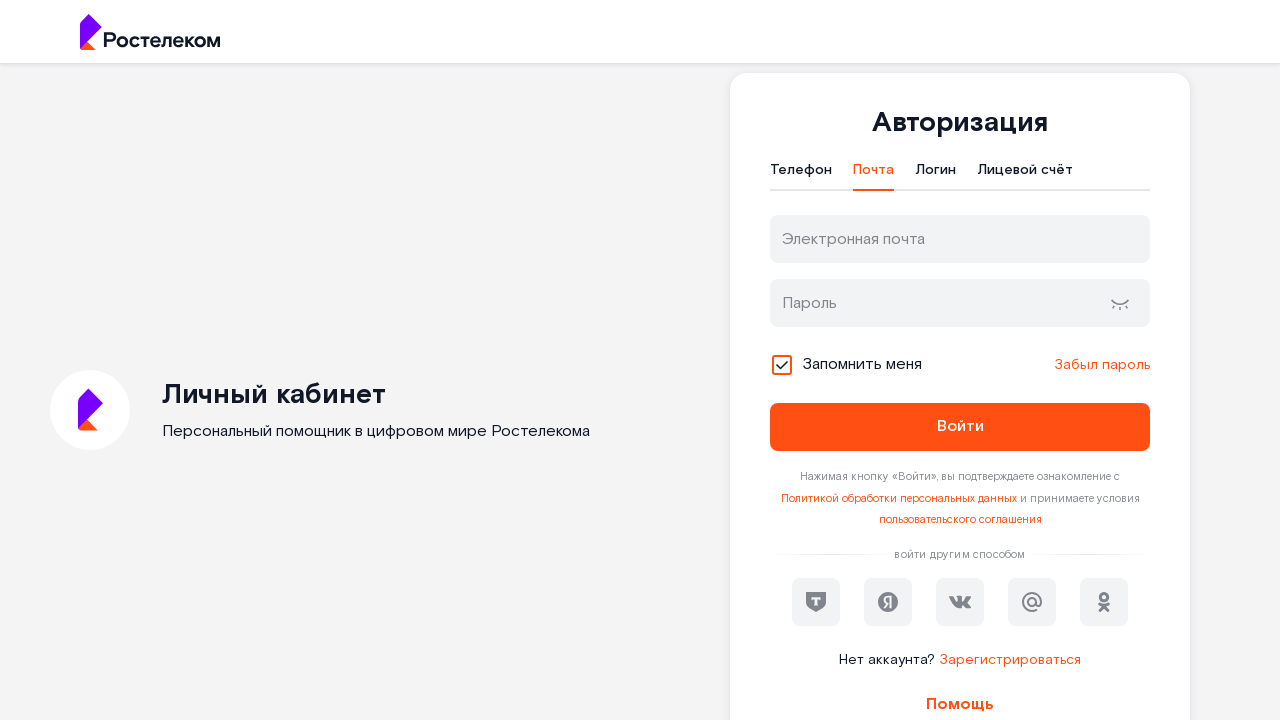

Retrieved initial color of phone tab
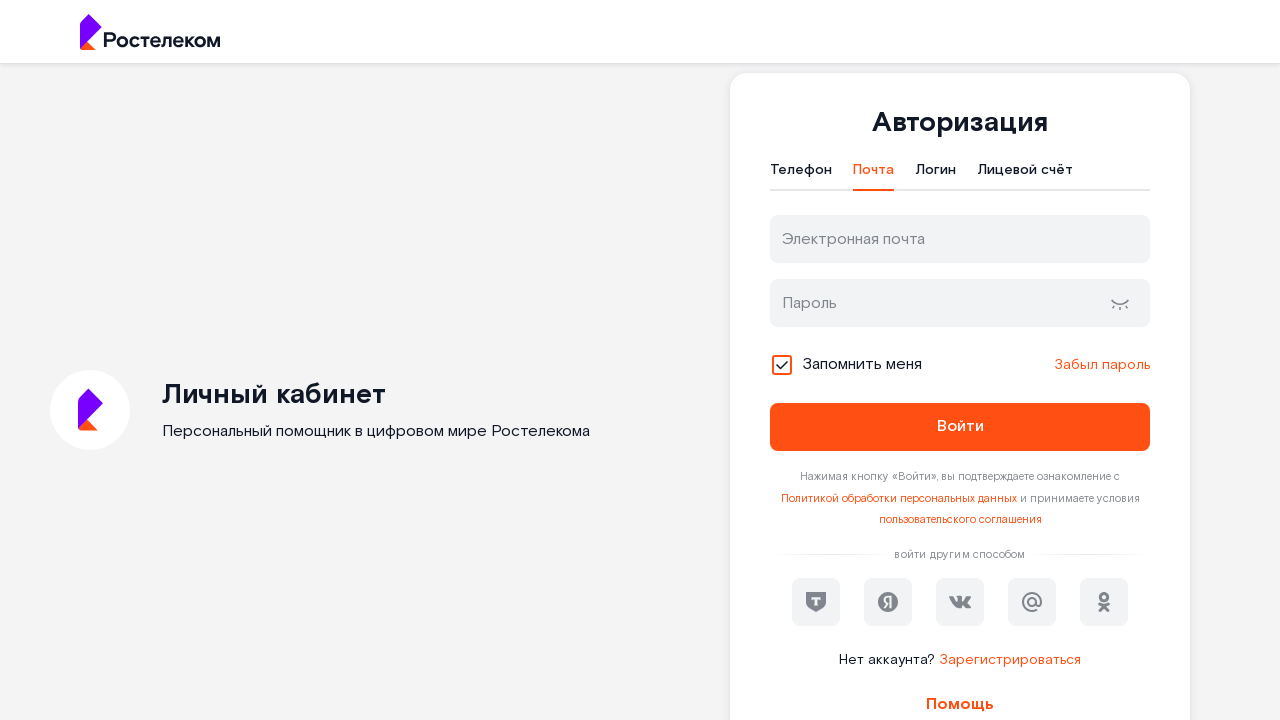

Clicked phone tab at (801, 175) on #t-btn-tab-phone
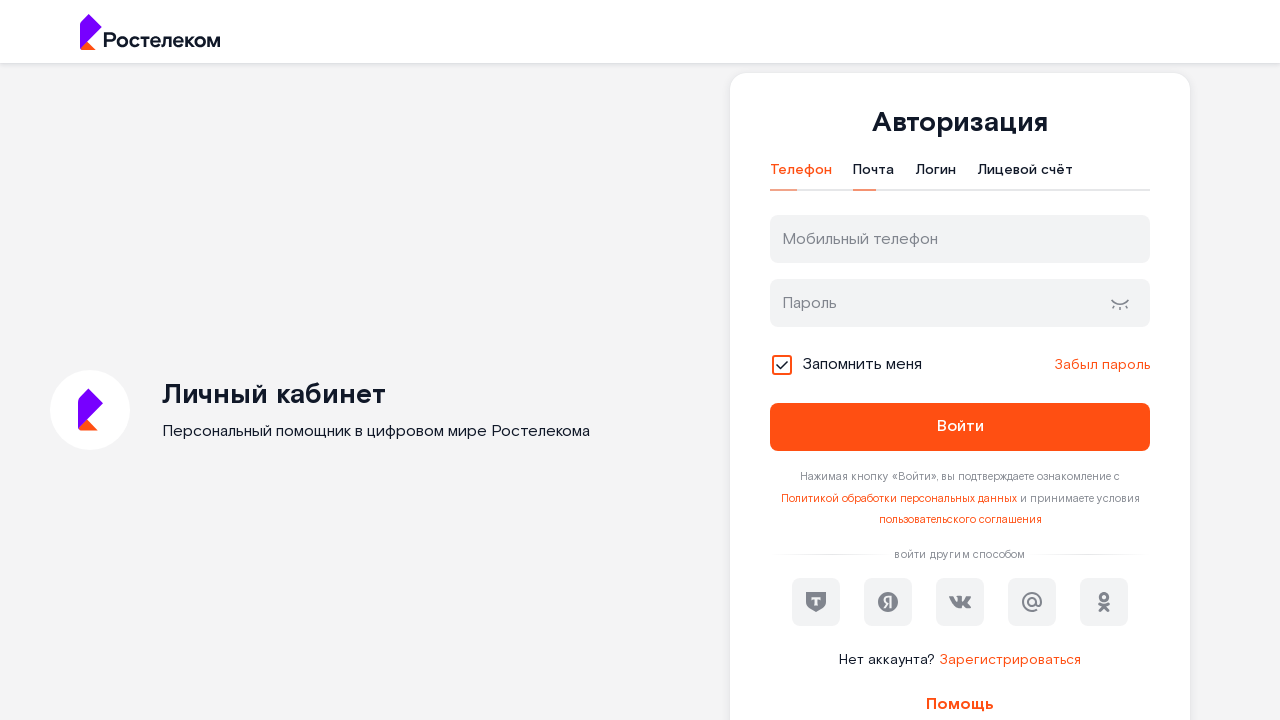

Retrieved color of phone tab after click
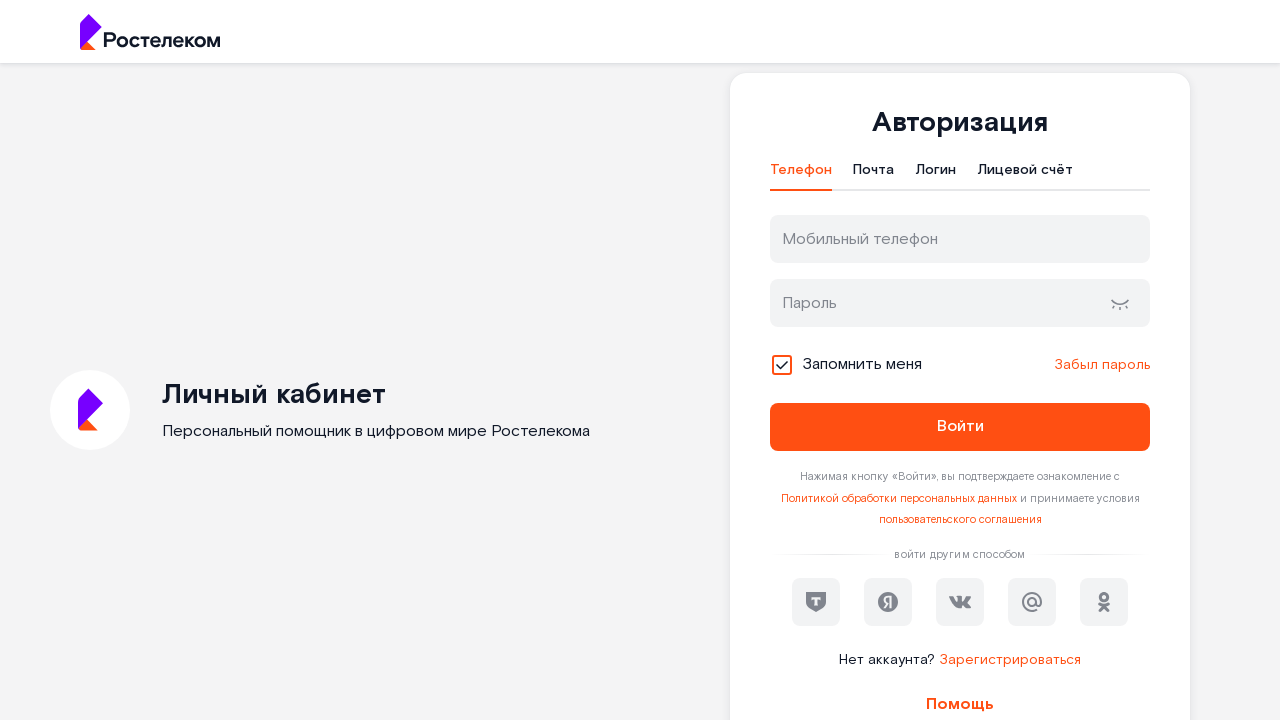

Asserted that phone tab color changed when clicked
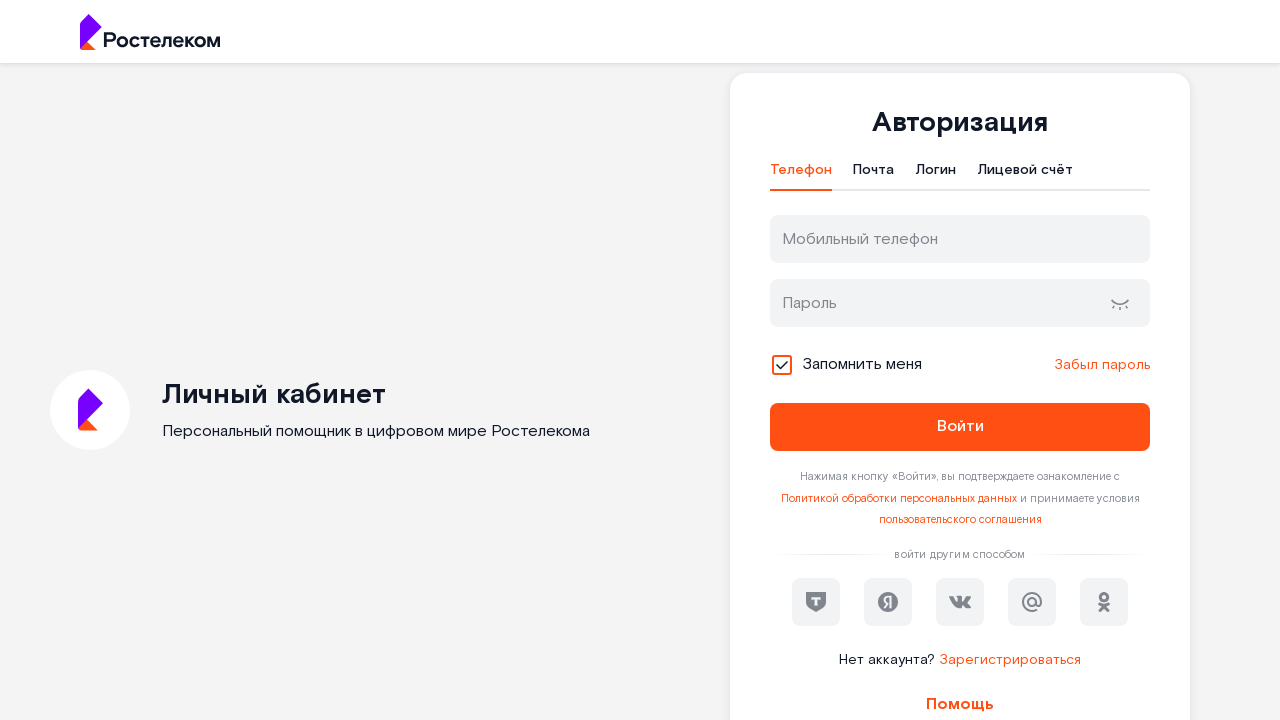

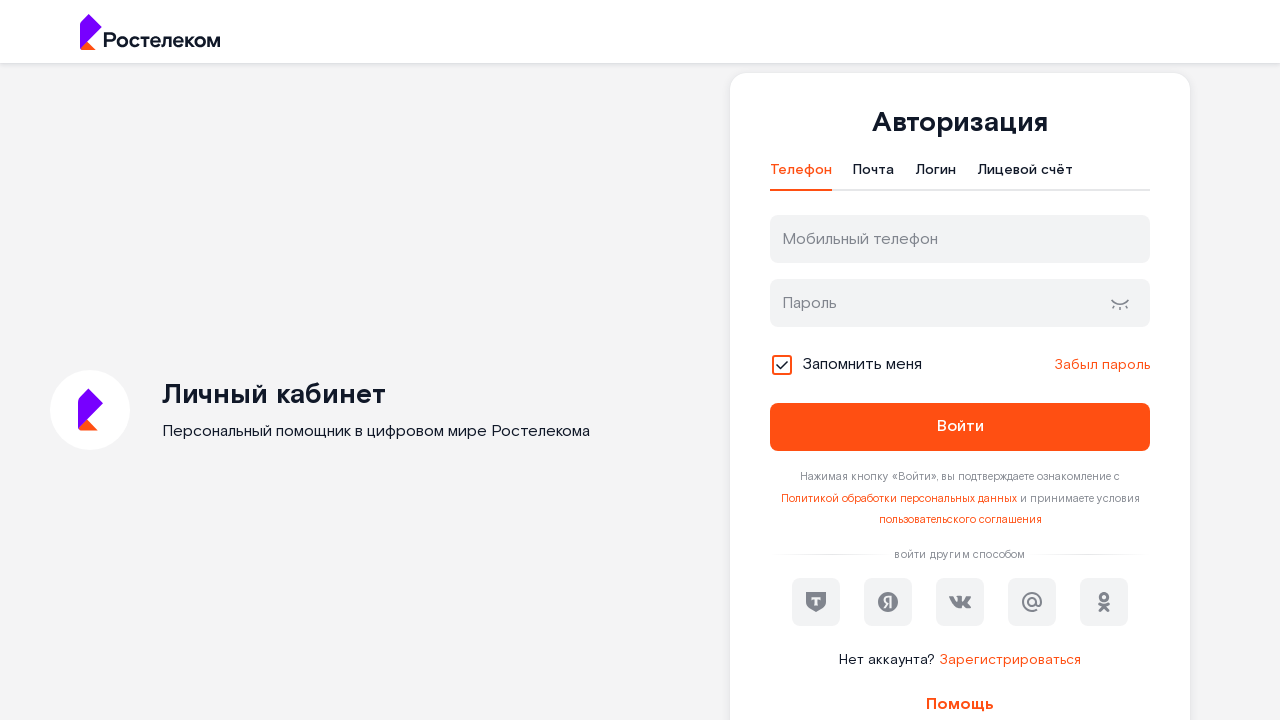